Opens the dropdown menu and verifies it contains exactly 14 links

Starting URL: https://formy-project.herokuapp.com/

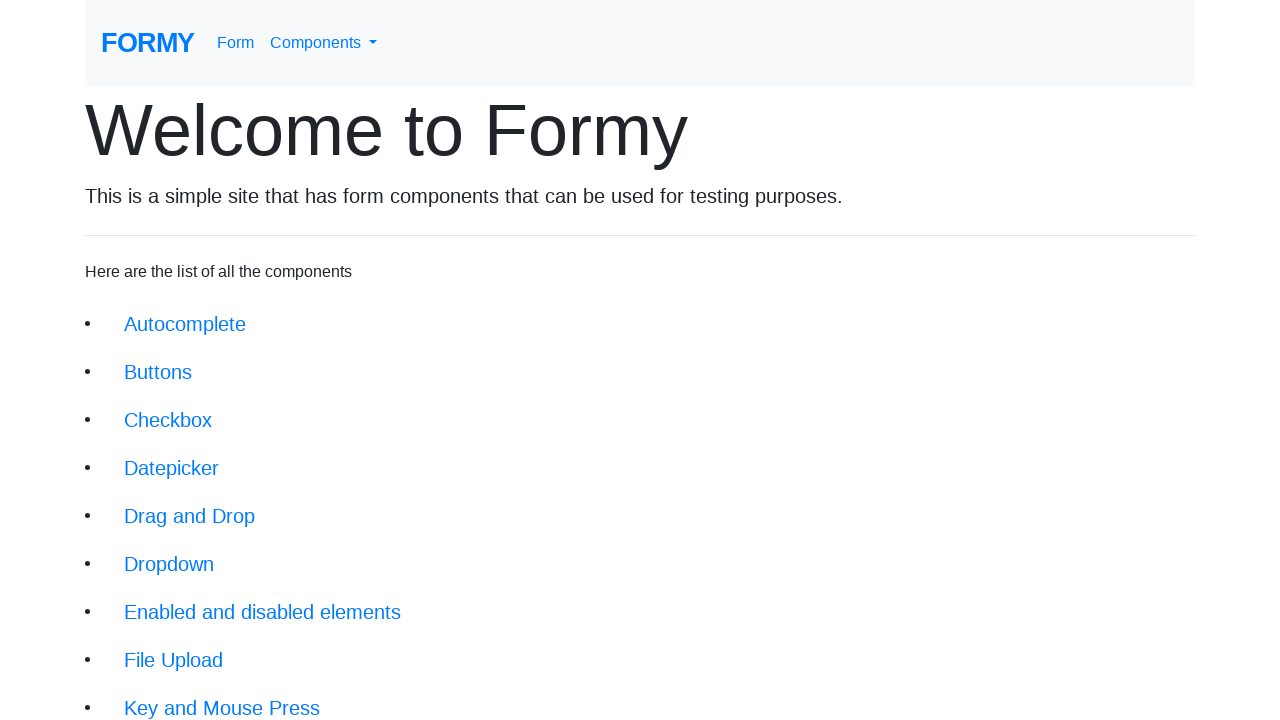

Clicked the dropdown menu link at (324, 43) on xpath=//a[@id='navbarDropdownMenuLink']
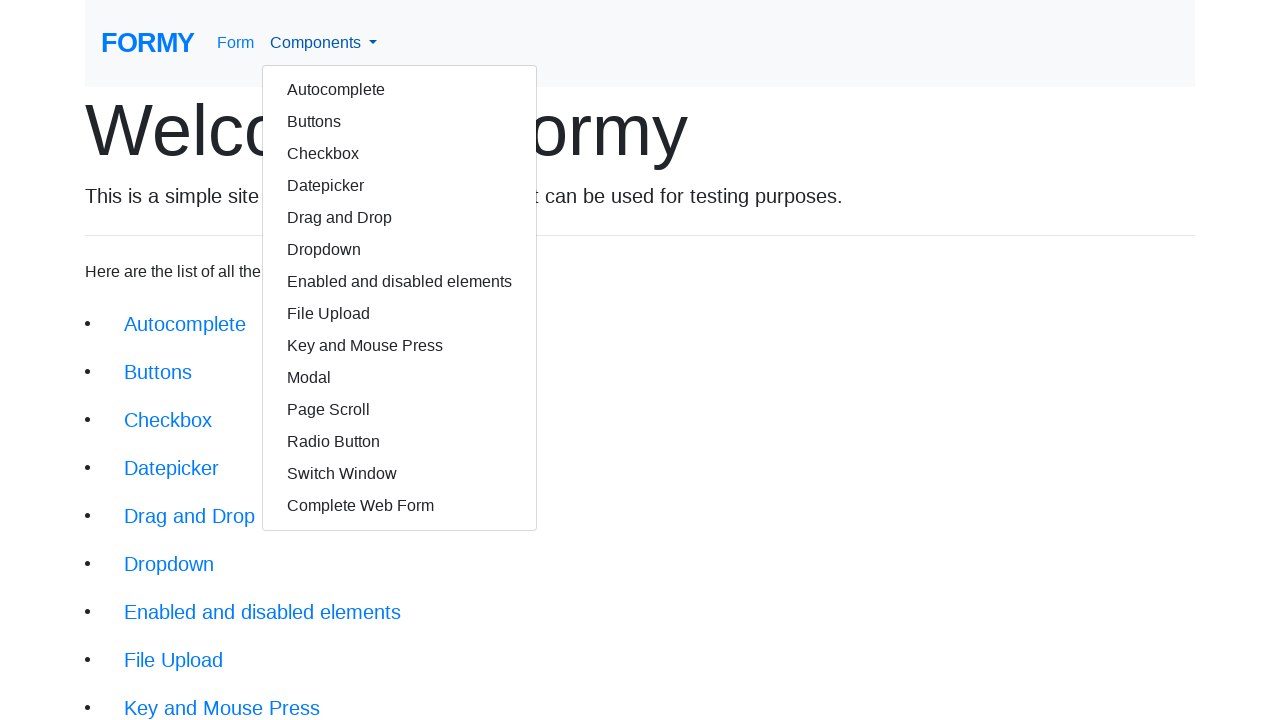

Located dropdown menu links
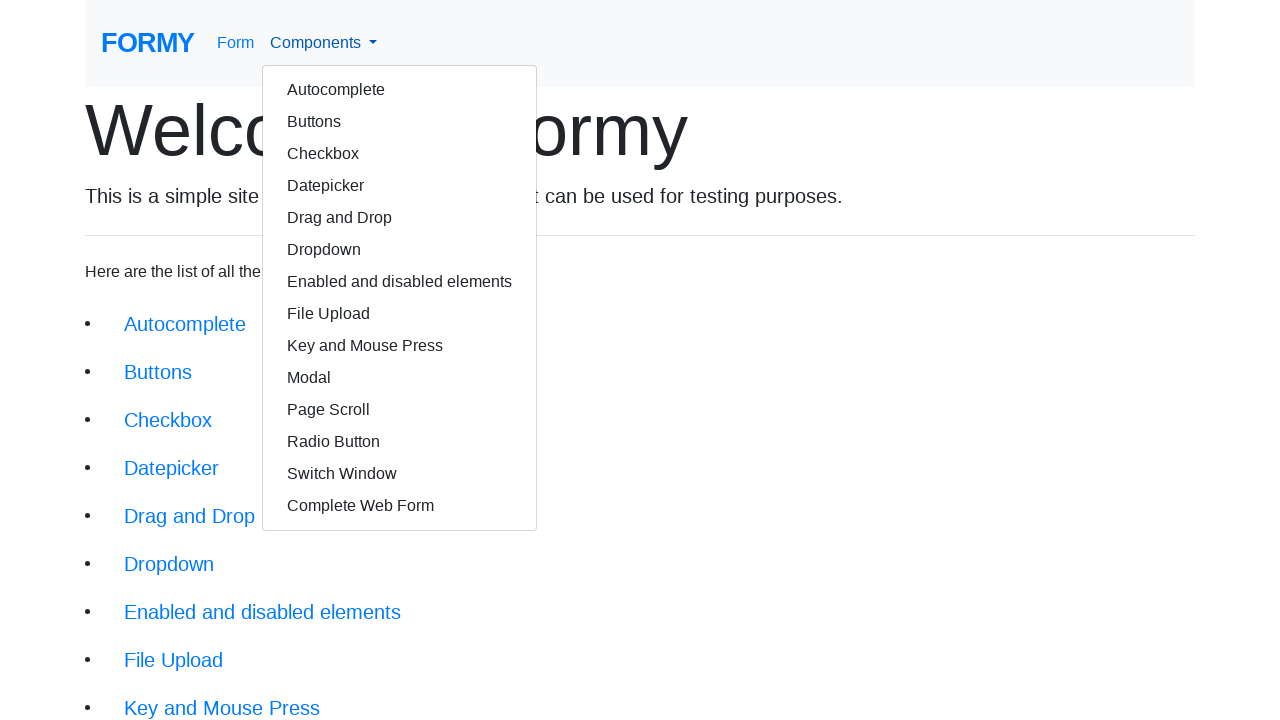

Verified dropdown menu contains exactly 14 links
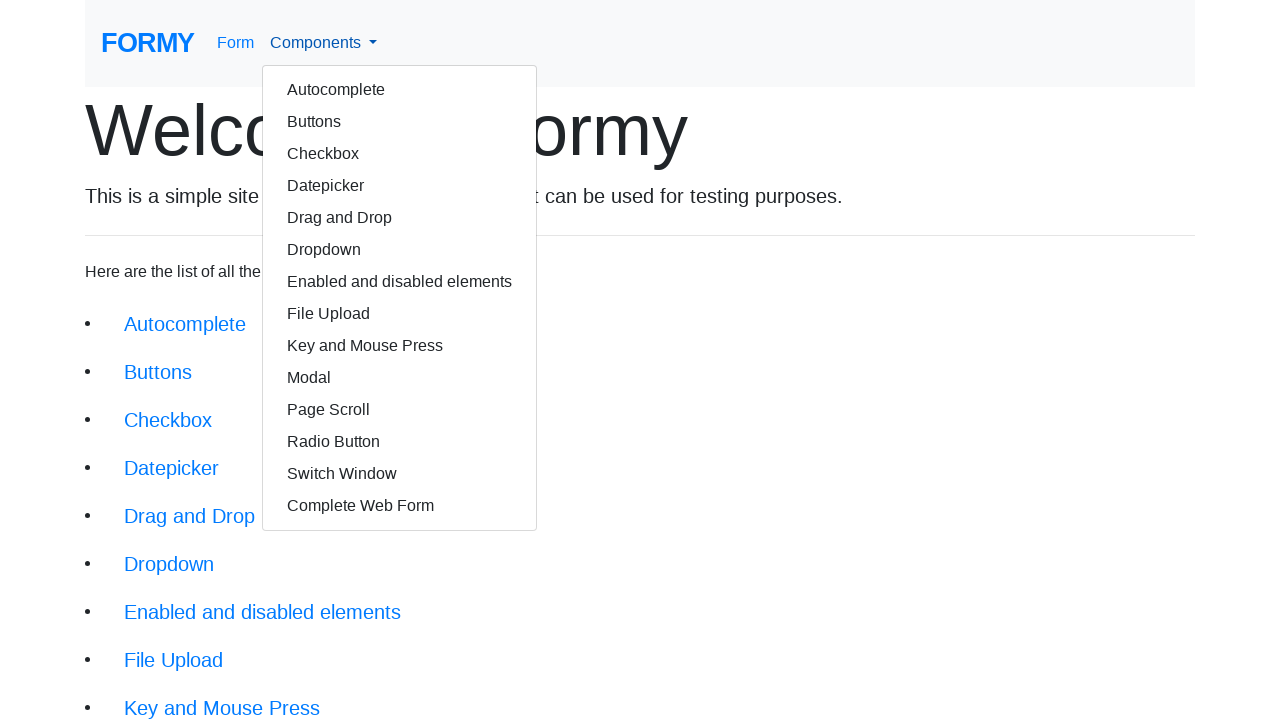

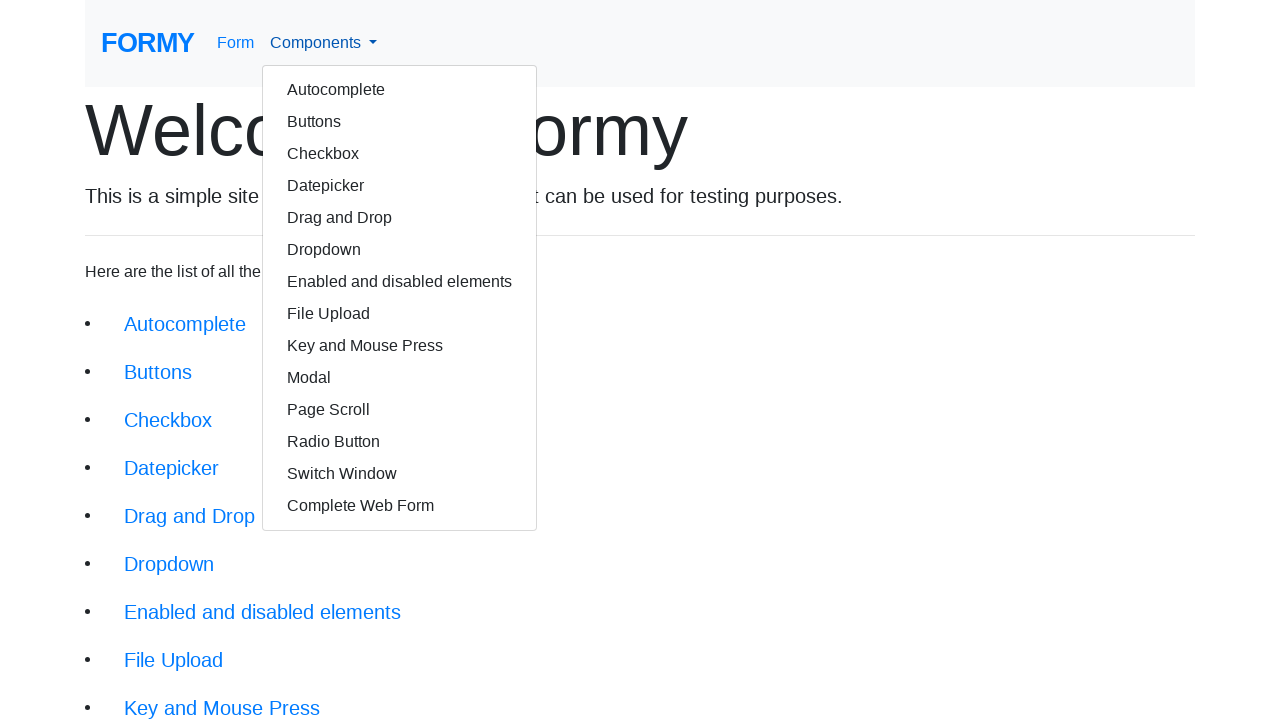